Tests the resizable box widget functionality by dragging the resize handle in multiple directions - first horizontally, then vertically, then diagonally back to test minimum size constraints.

Starting URL: https://demoqa.com/resizable/

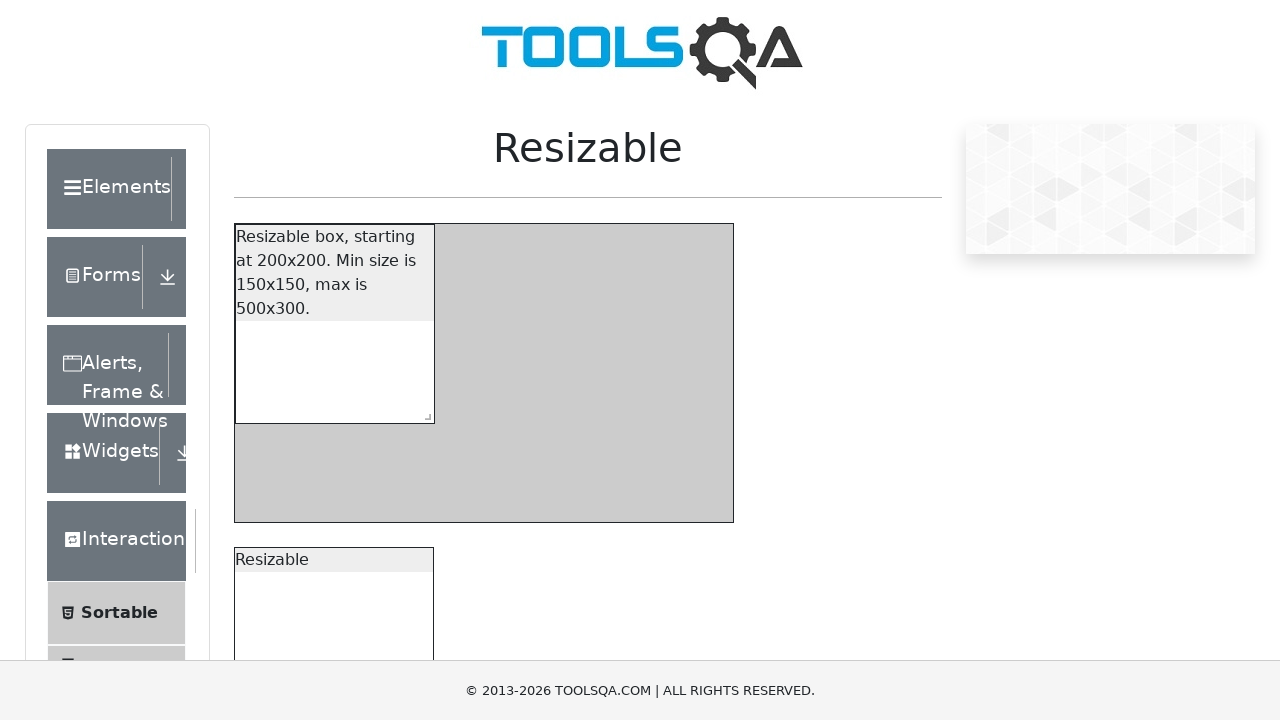

Located the resize handle on the restricted resizable box
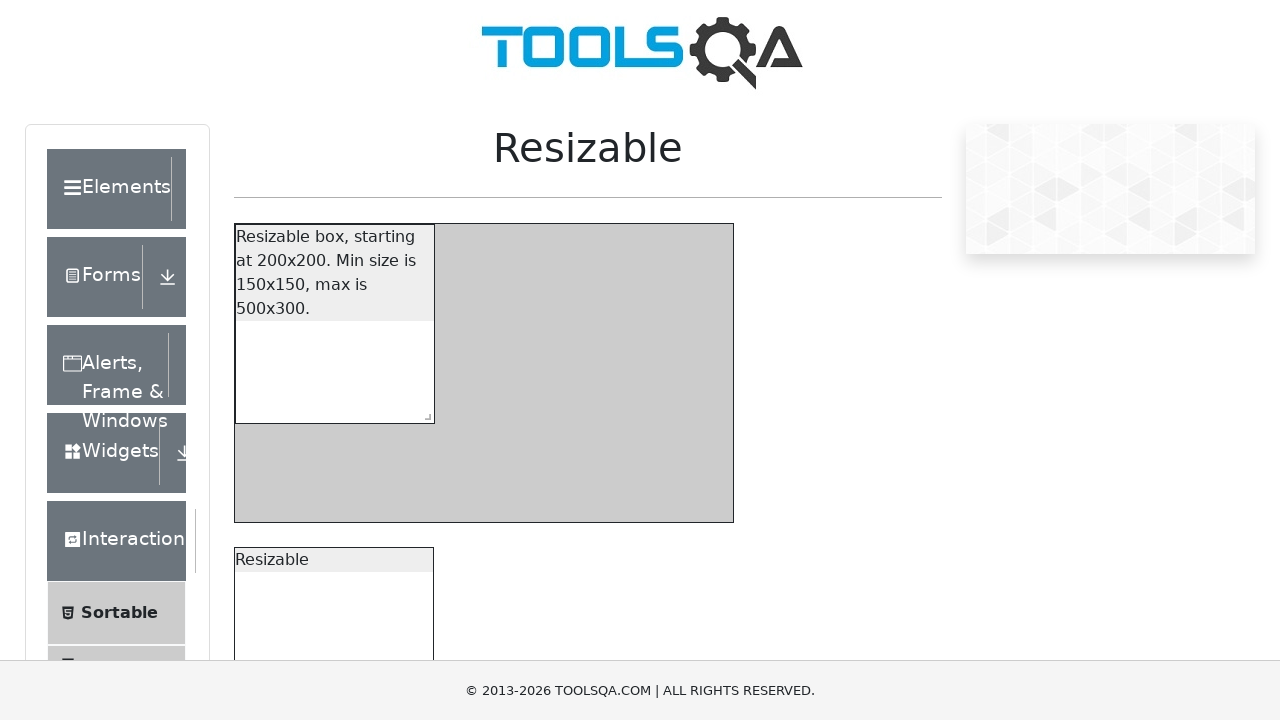

Resize handle is now visible
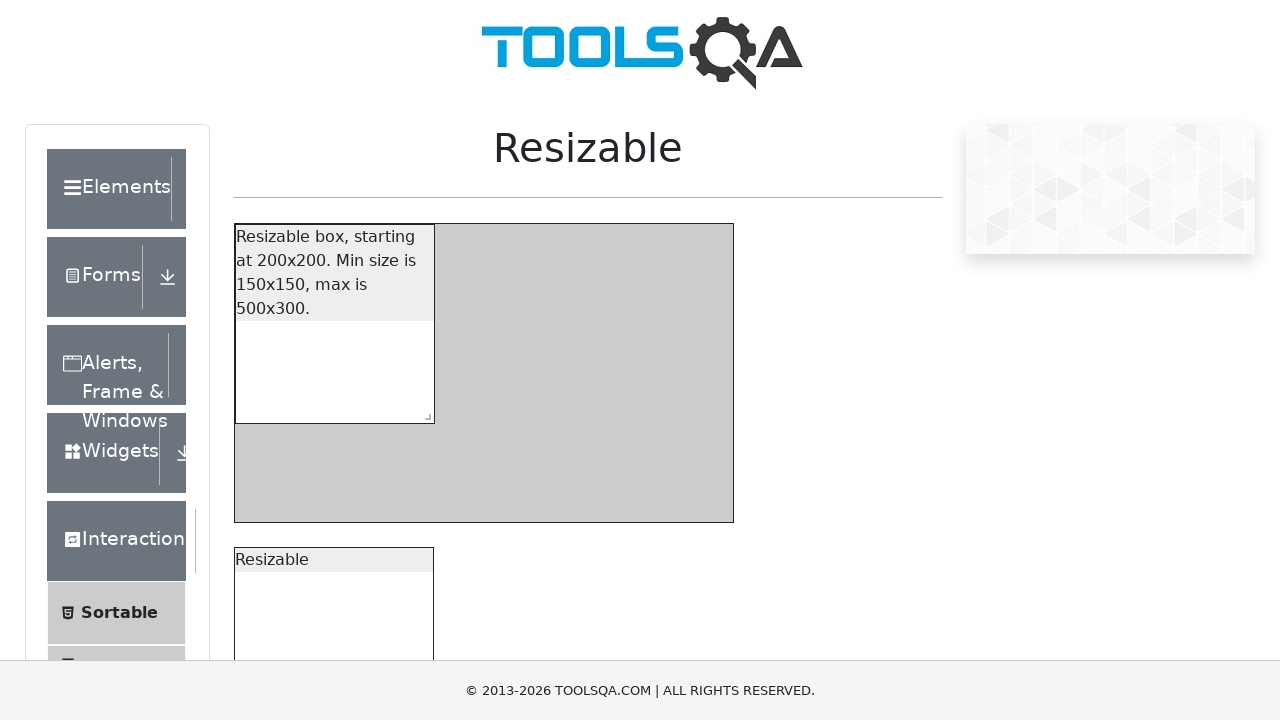

Retrieved bounding box of resize handle
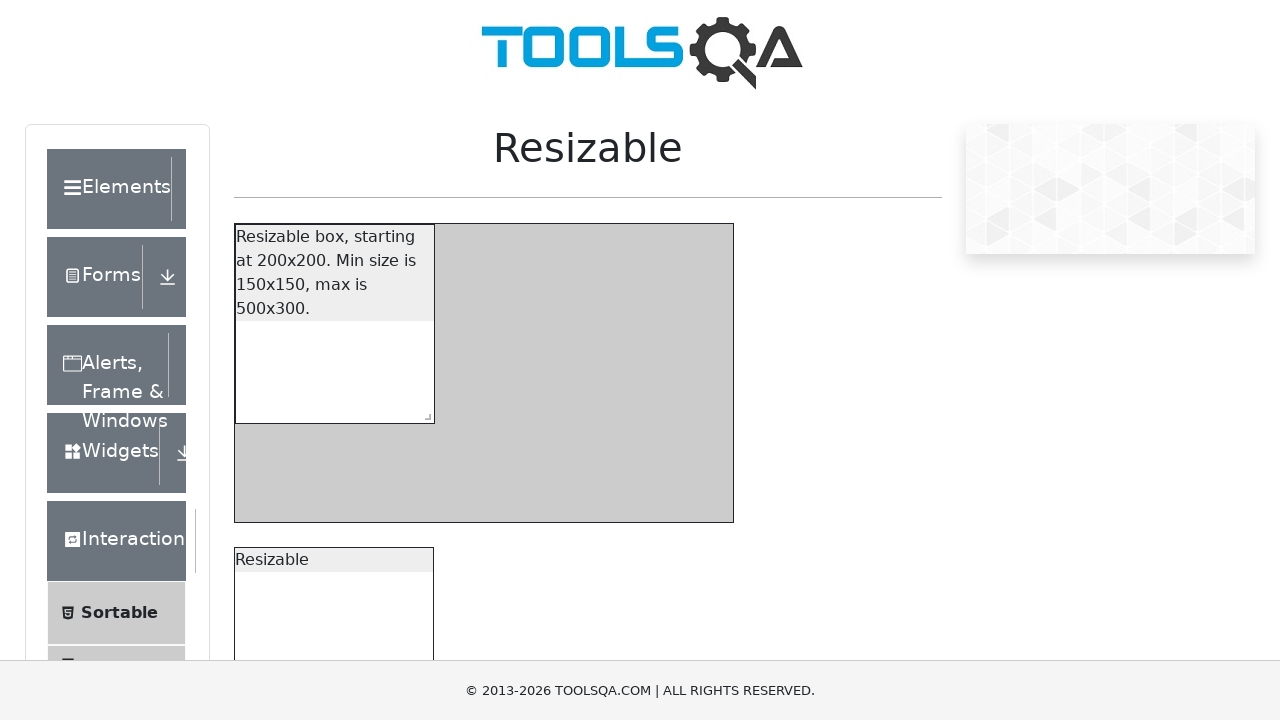

Moved mouse to center of resize handle at (424, 413)
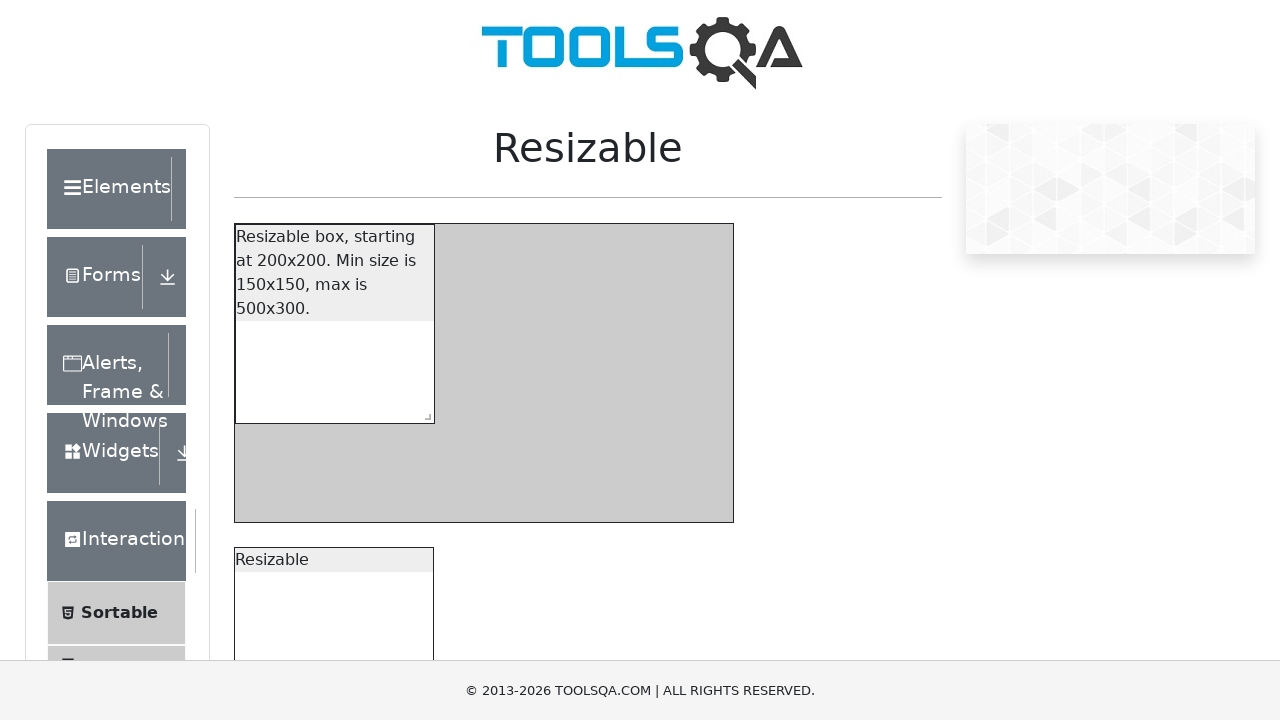

Pressed mouse button down at (424, 413)
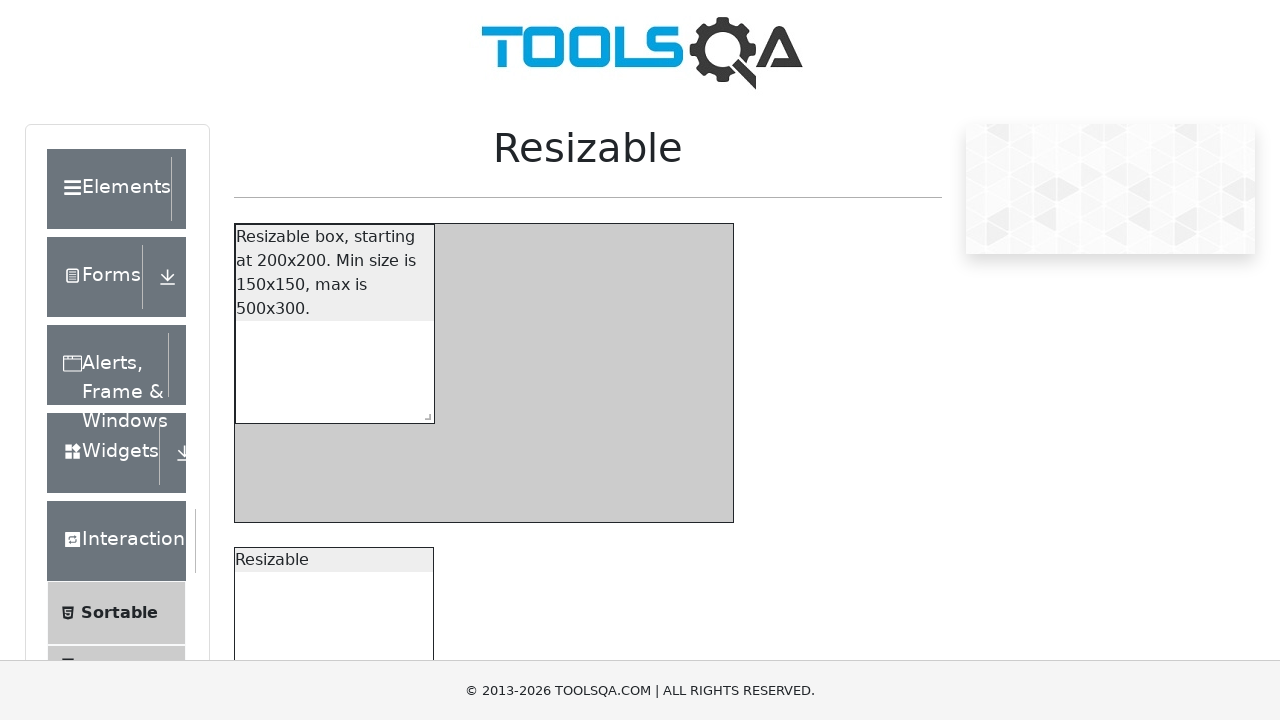

Dragged resize handle horizontally to the right by 100 pixels at (524, 413)
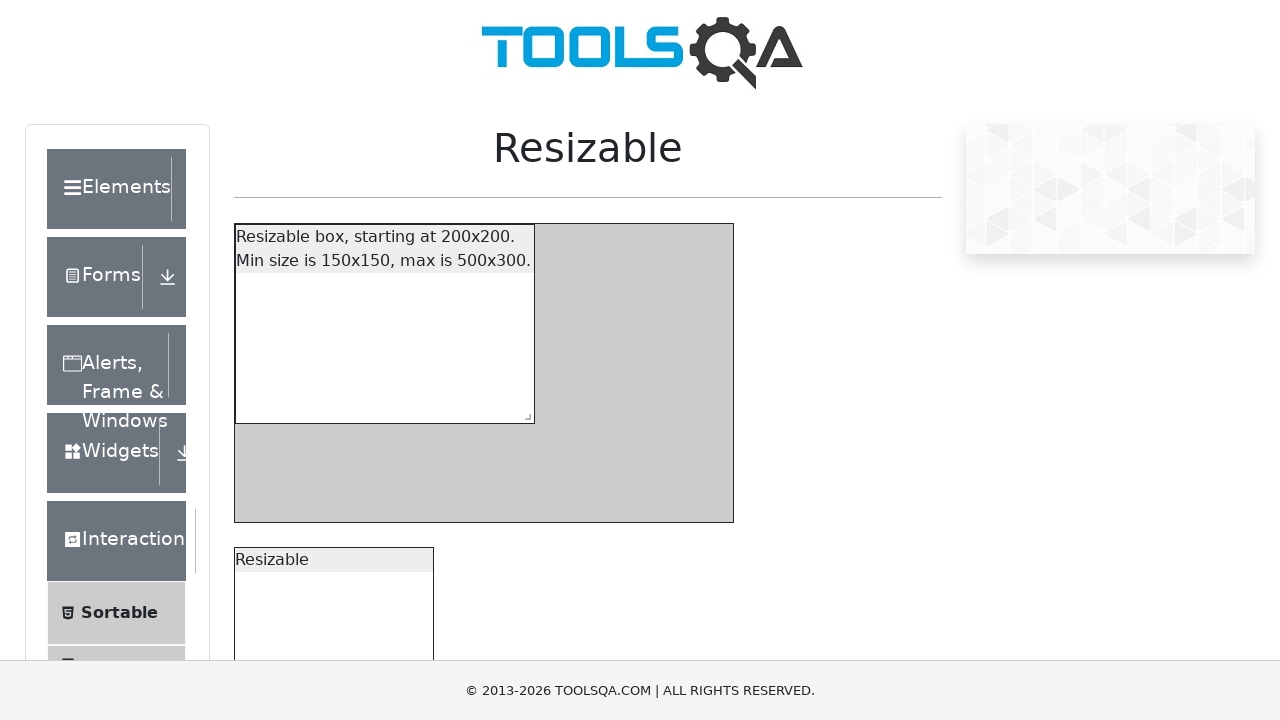

Released mouse button after horizontal drag at (524, 413)
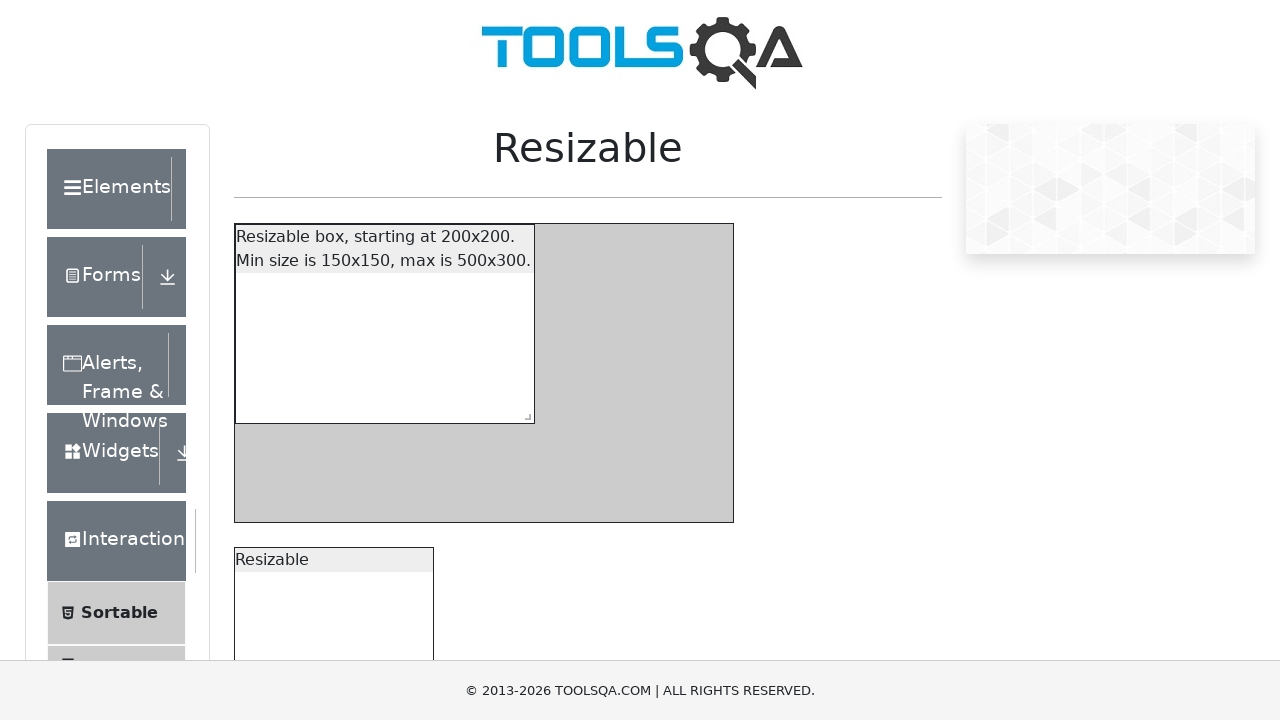

Retrieved updated bounding box of resize handle
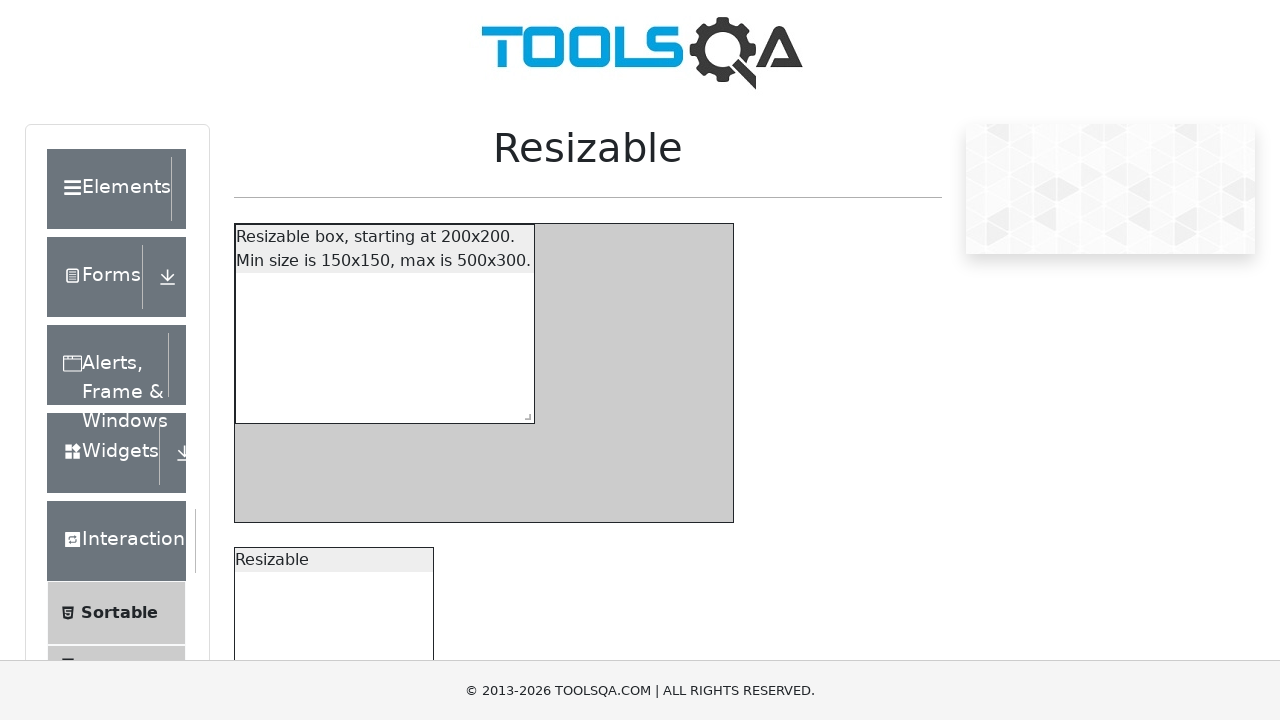

Moved mouse to center of resize handle for vertical drag at (524, 413)
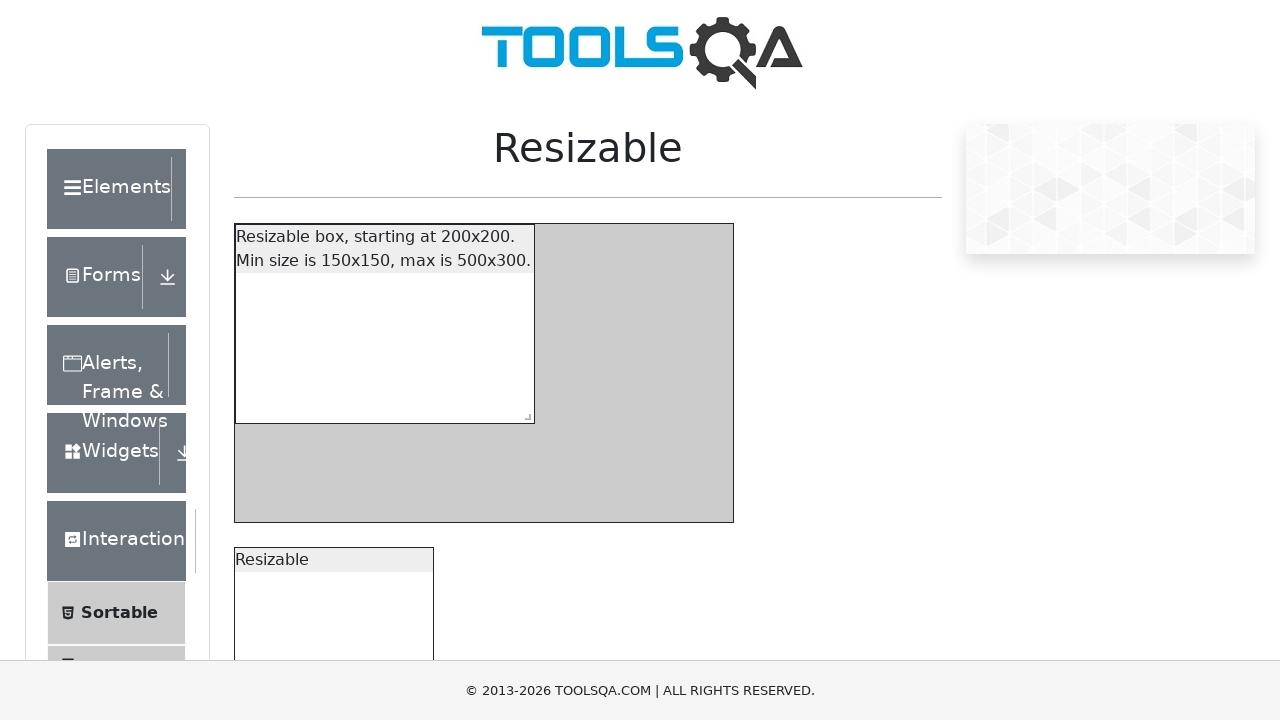

Pressed mouse button down at (524, 413)
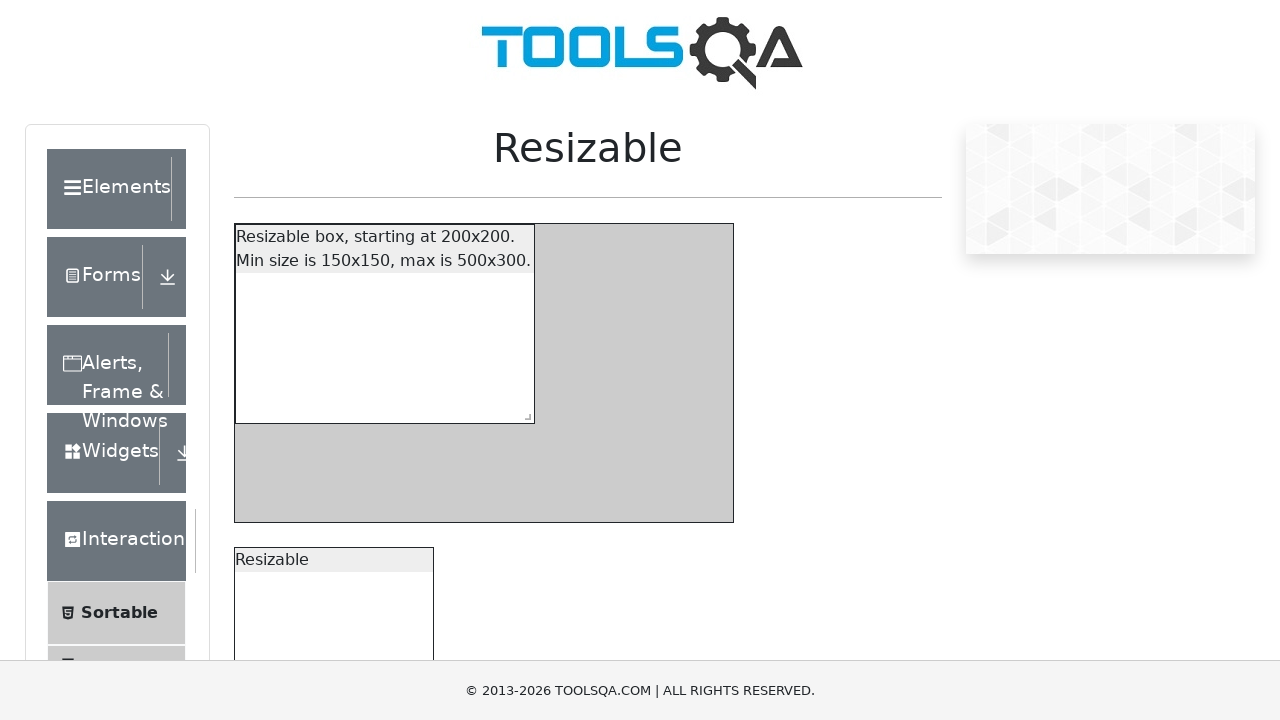

Dragged resize handle vertically downward by 100 pixels at (524, 513)
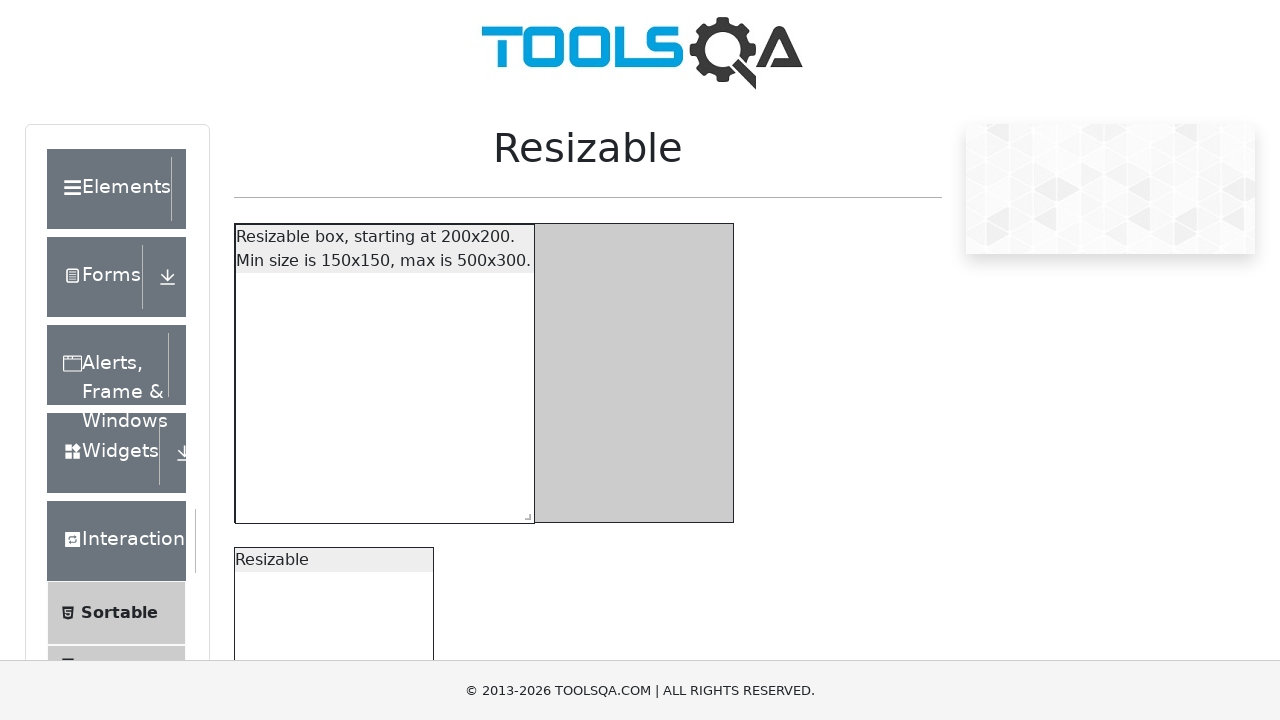

Released mouse button after vertical drag at (524, 513)
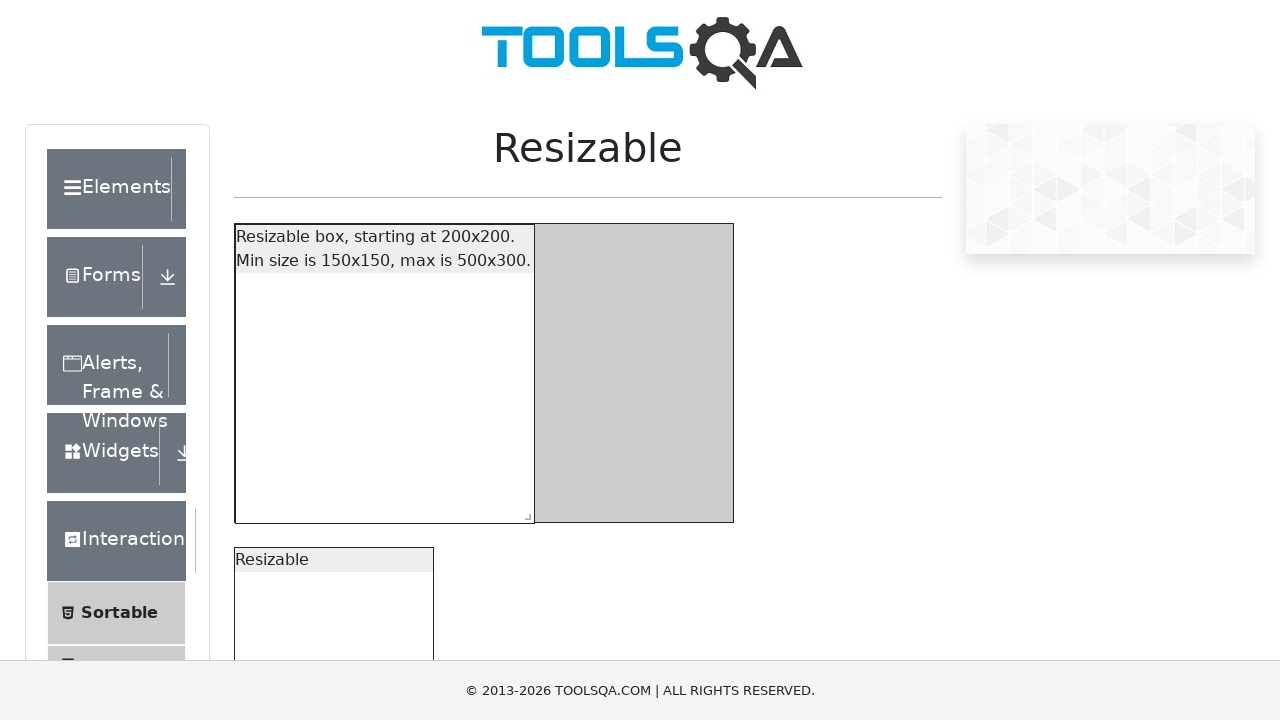

Retrieved updated bounding box of resize handle
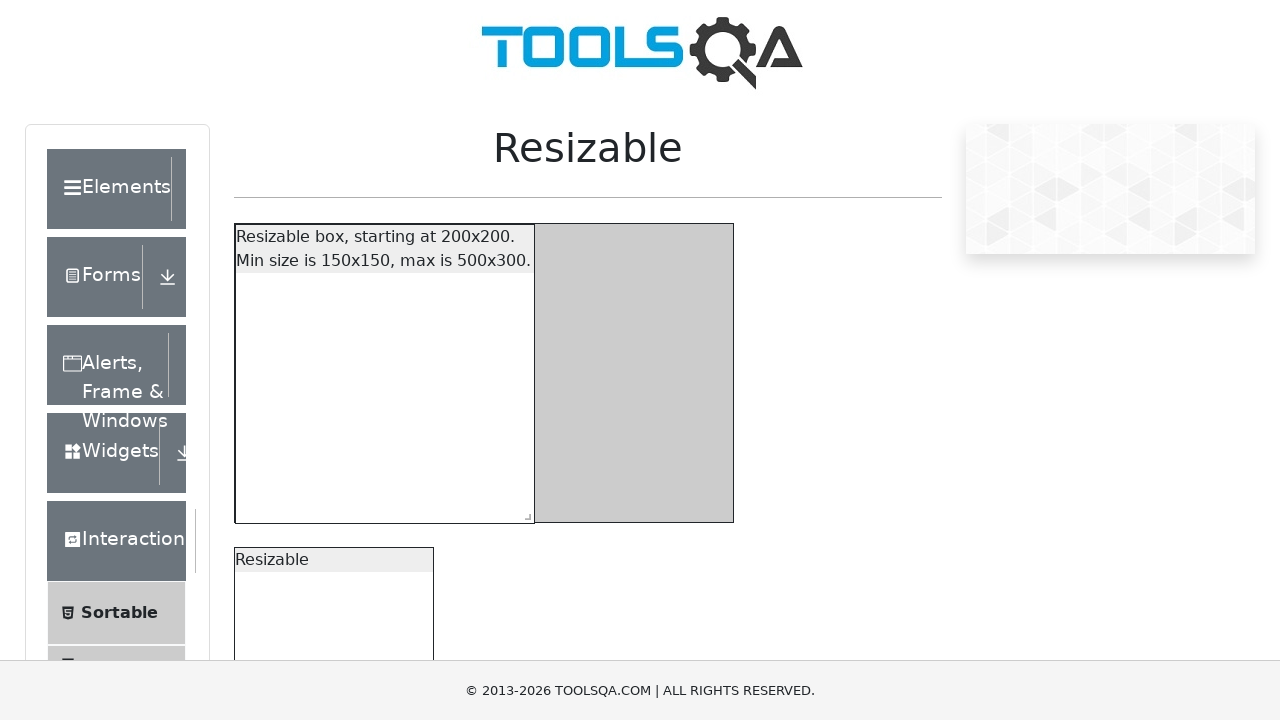

Moved mouse to center of resize handle for diagonal drag at (524, 513)
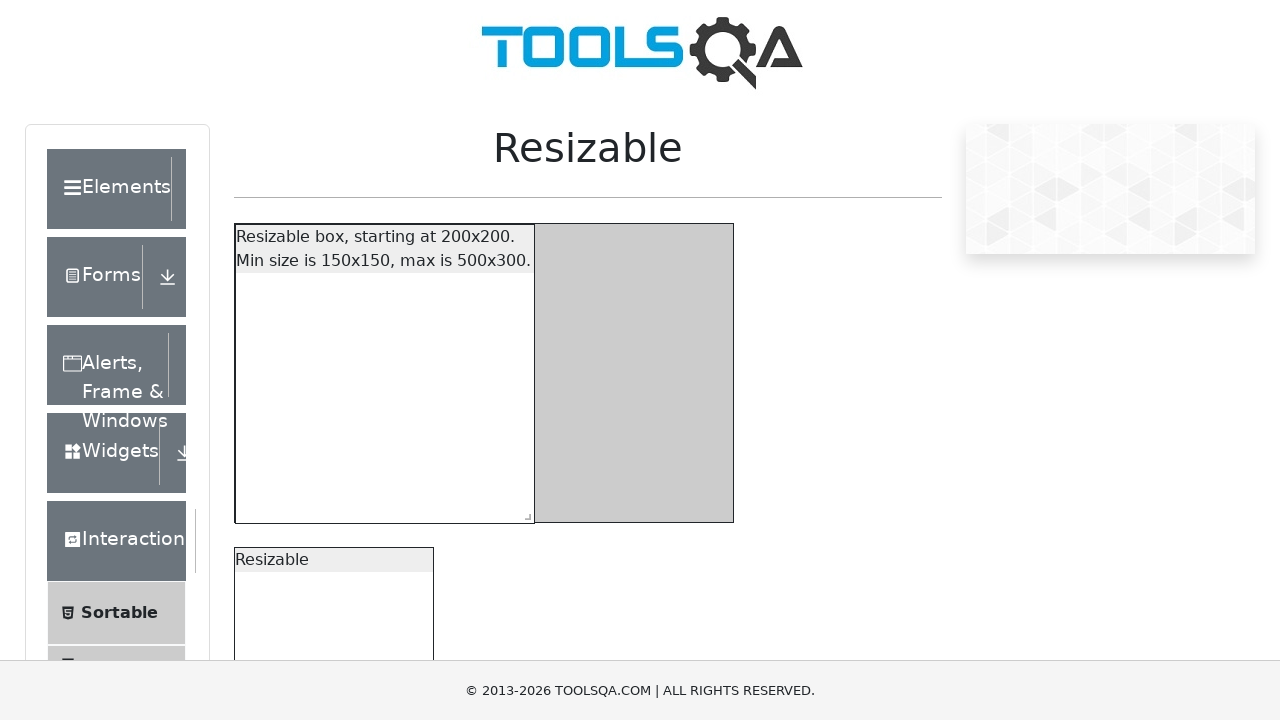

Pressed mouse button down at (524, 513)
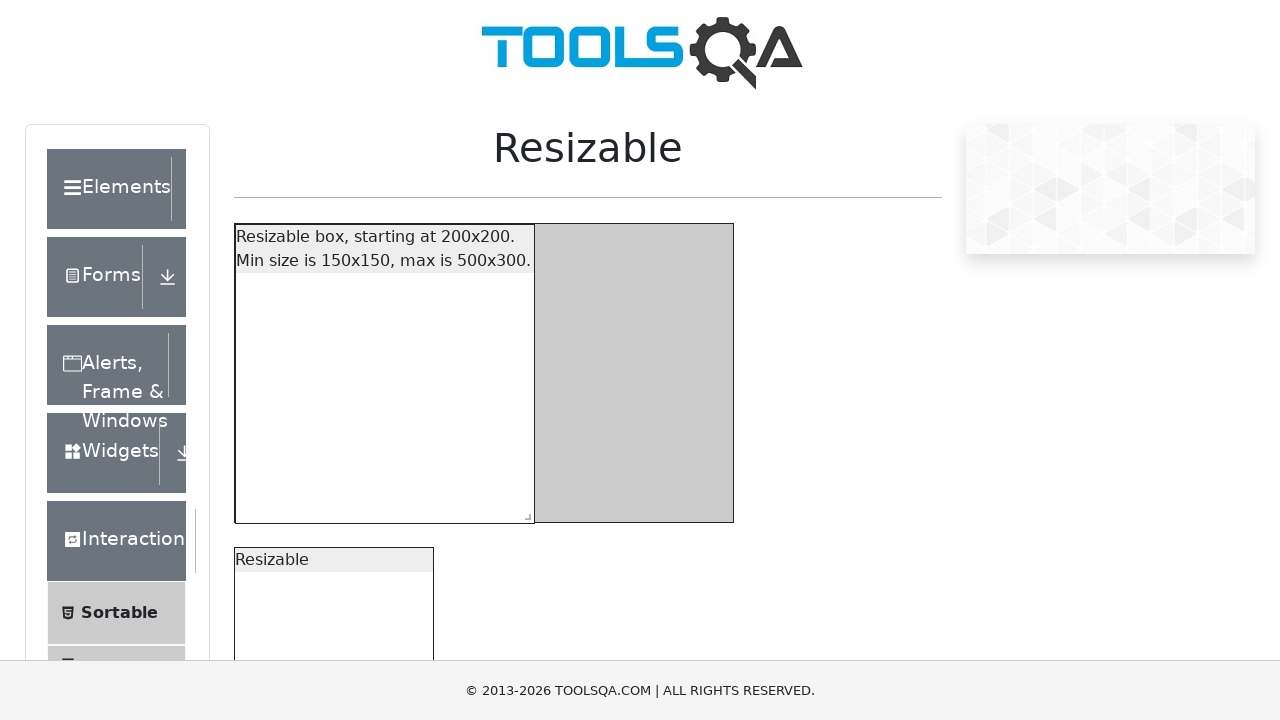

Dragged resize handle diagonally back by -150, -150 pixels to test minimum size constraints at (374, 363)
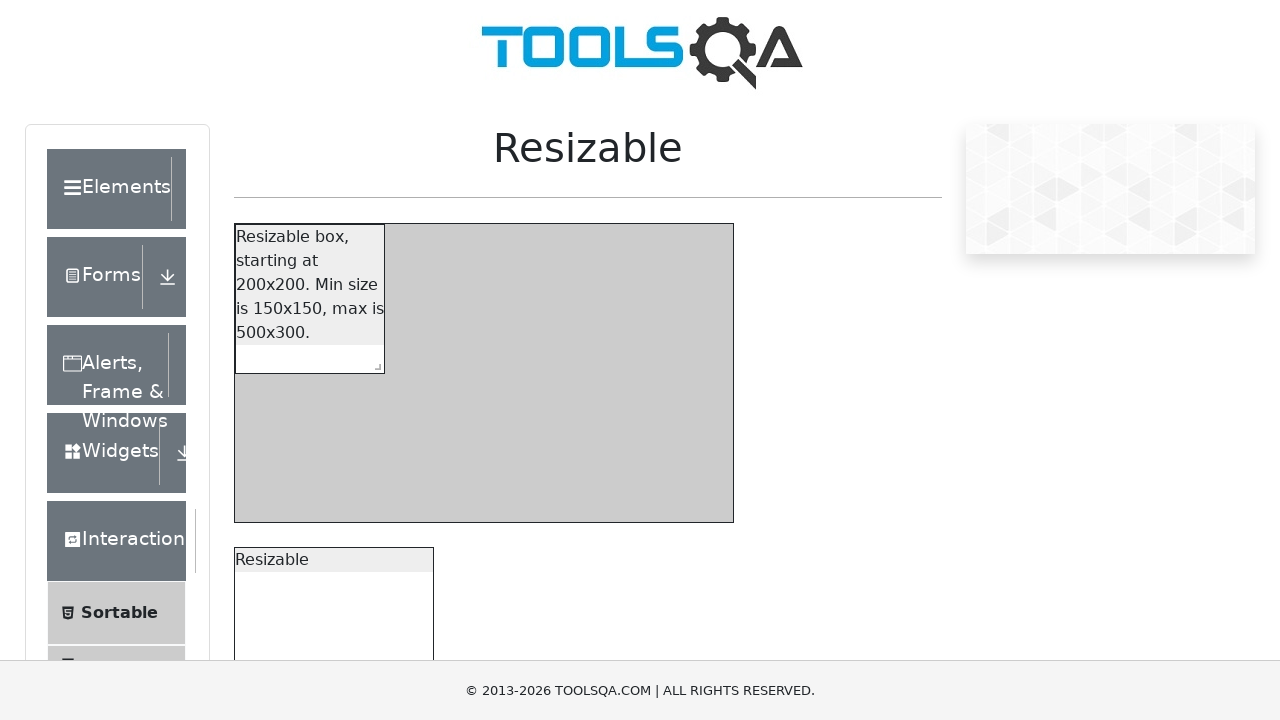

Released mouse button after diagonal drag at (374, 363)
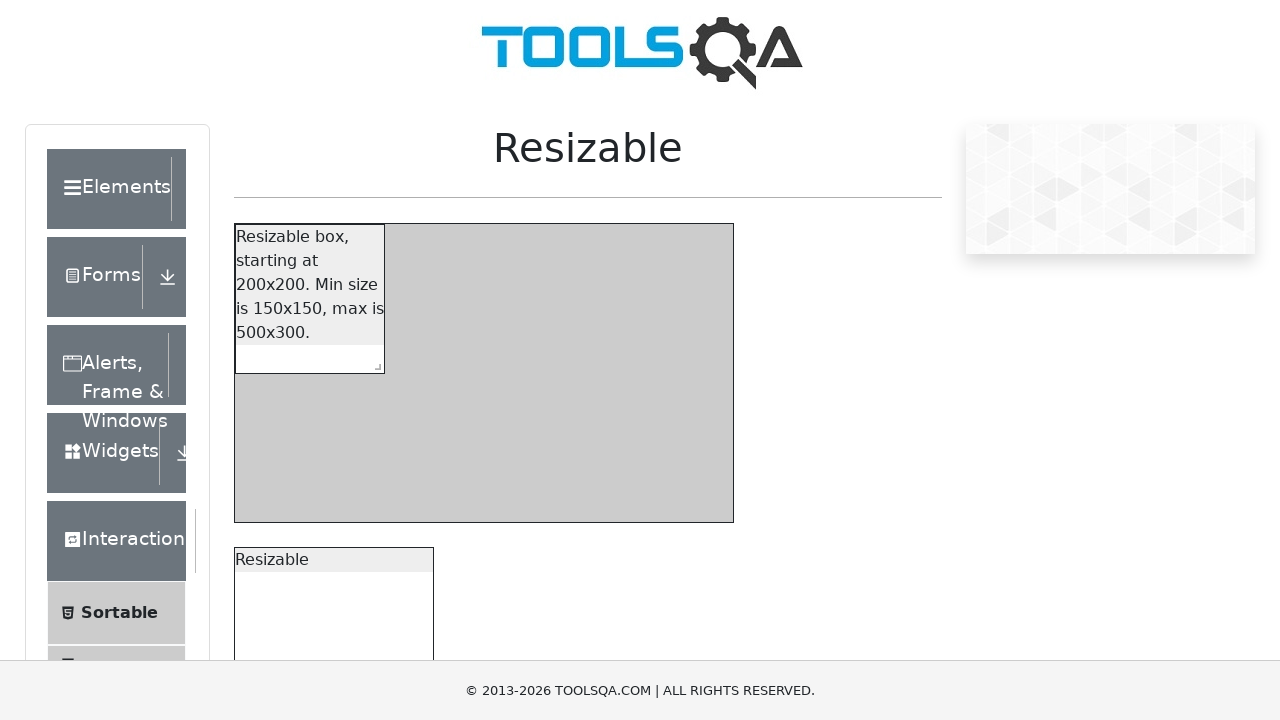

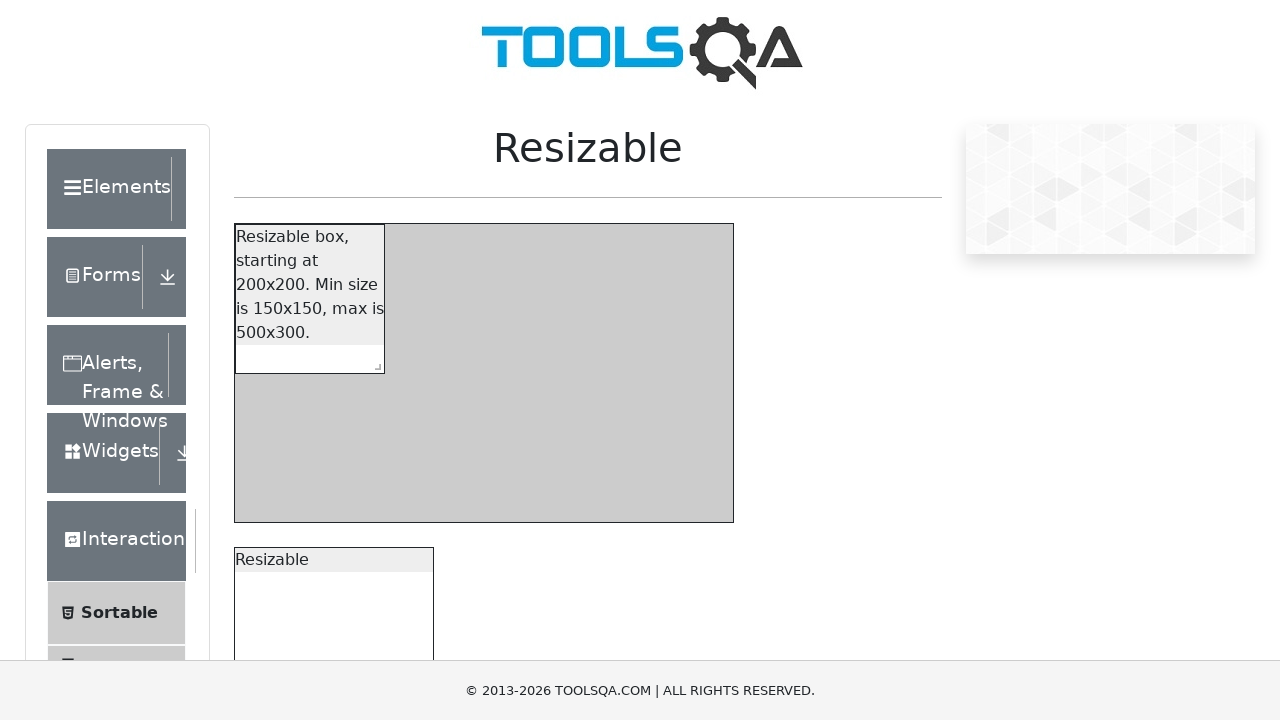